Tests checkbox functionality by clicking multiple checkboxes to toggle their states on and off

Starting URL: https://formy-project.herokuapp.com/checkbox

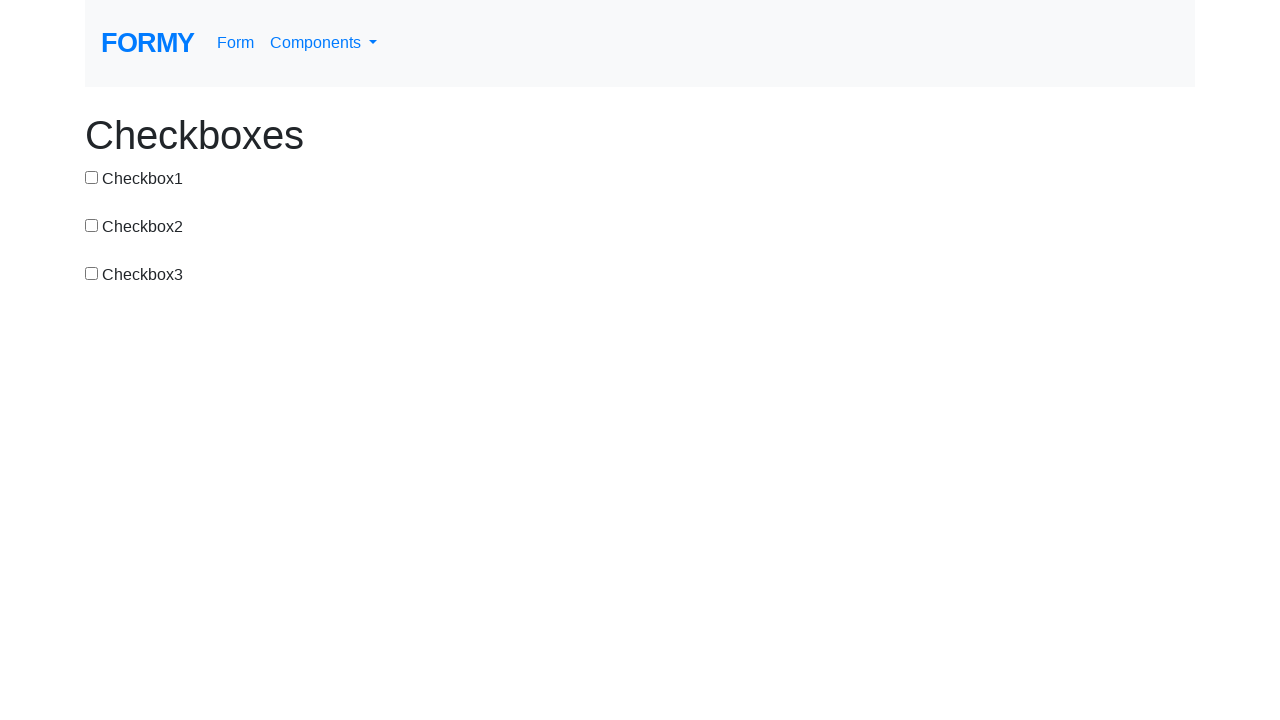

Clicked first checkbox to check it at (92, 177) on #checkbox-1
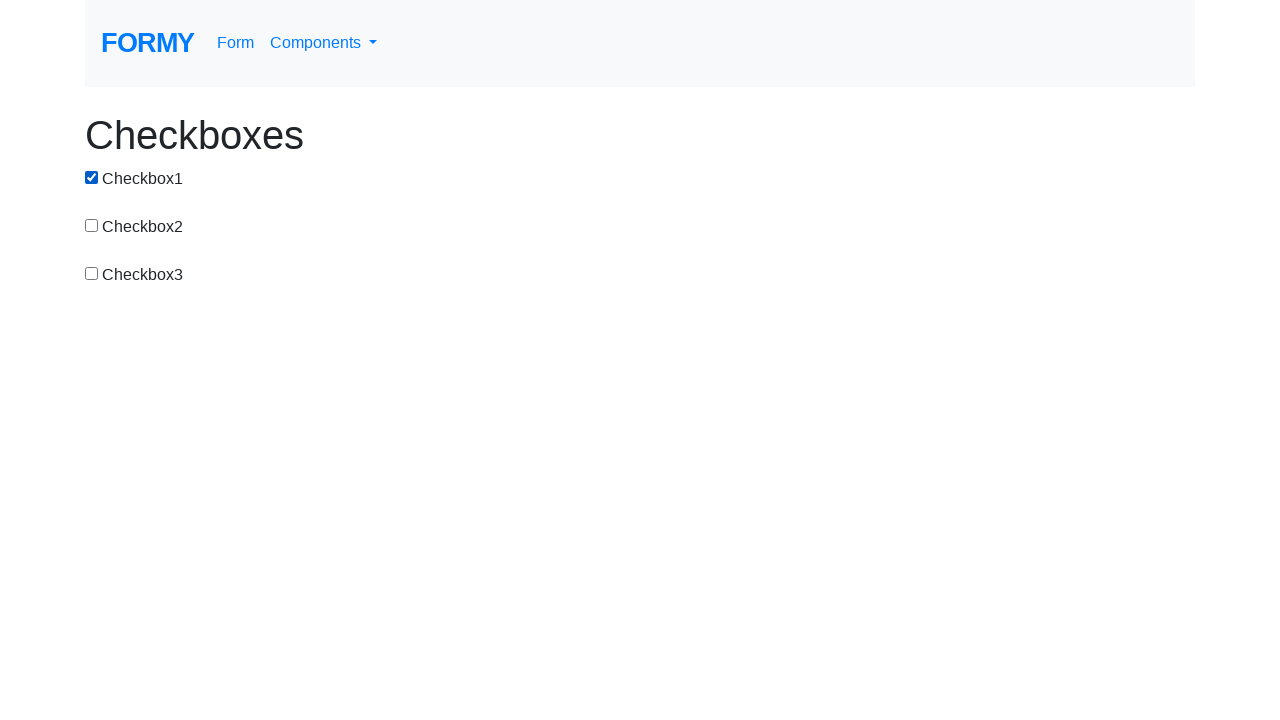

Clicked second checkbox to check it at (92, 225) on input[value='checkbox-2']
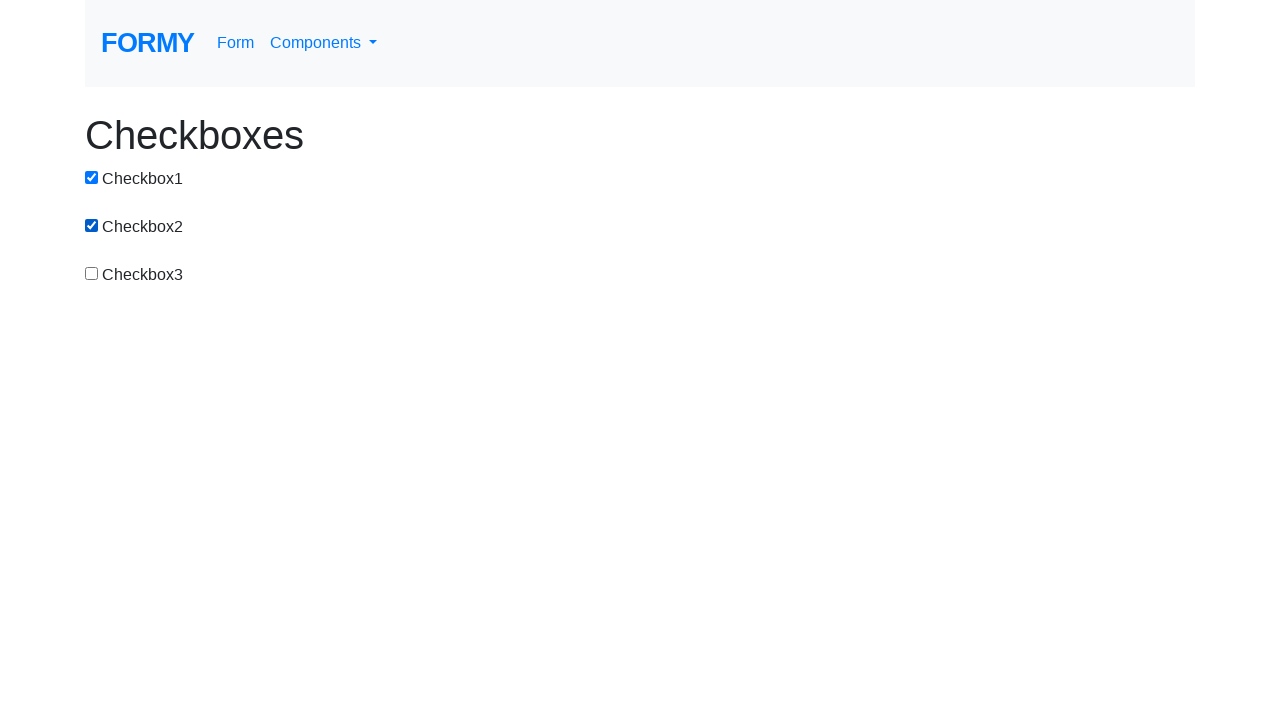

Clicked third checkbox to check it at (92, 273) on xpath=//input[@id='checkbox-3']
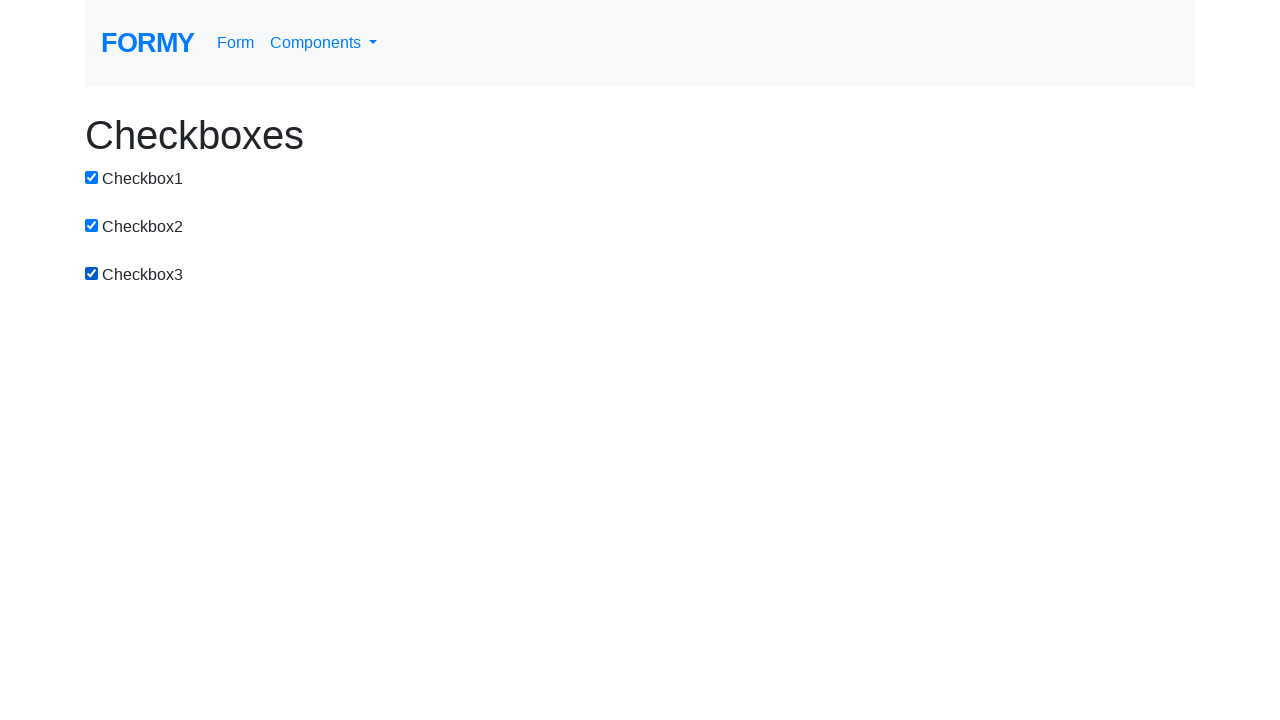

Clicked first checkbox to uncheck it at (92, 177) on #checkbox-1
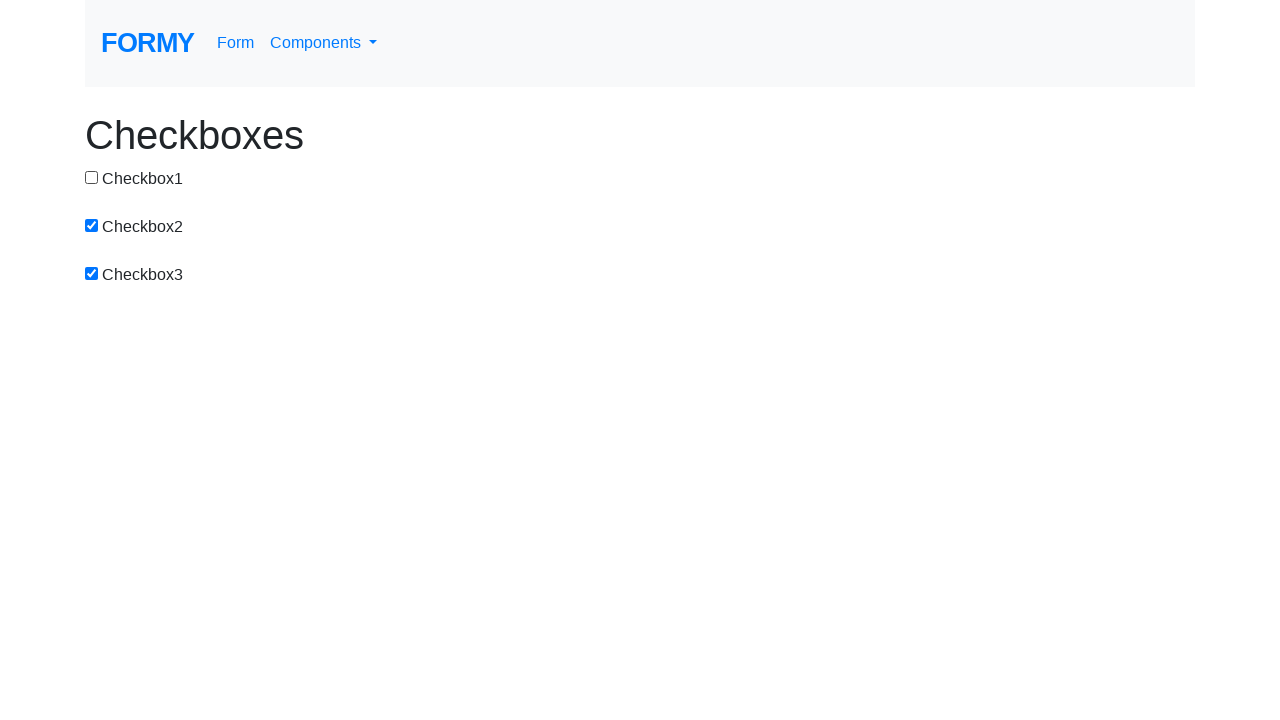

Clicked second checkbox to uncheck it at (92, 225) on input[value='checkbox-2']
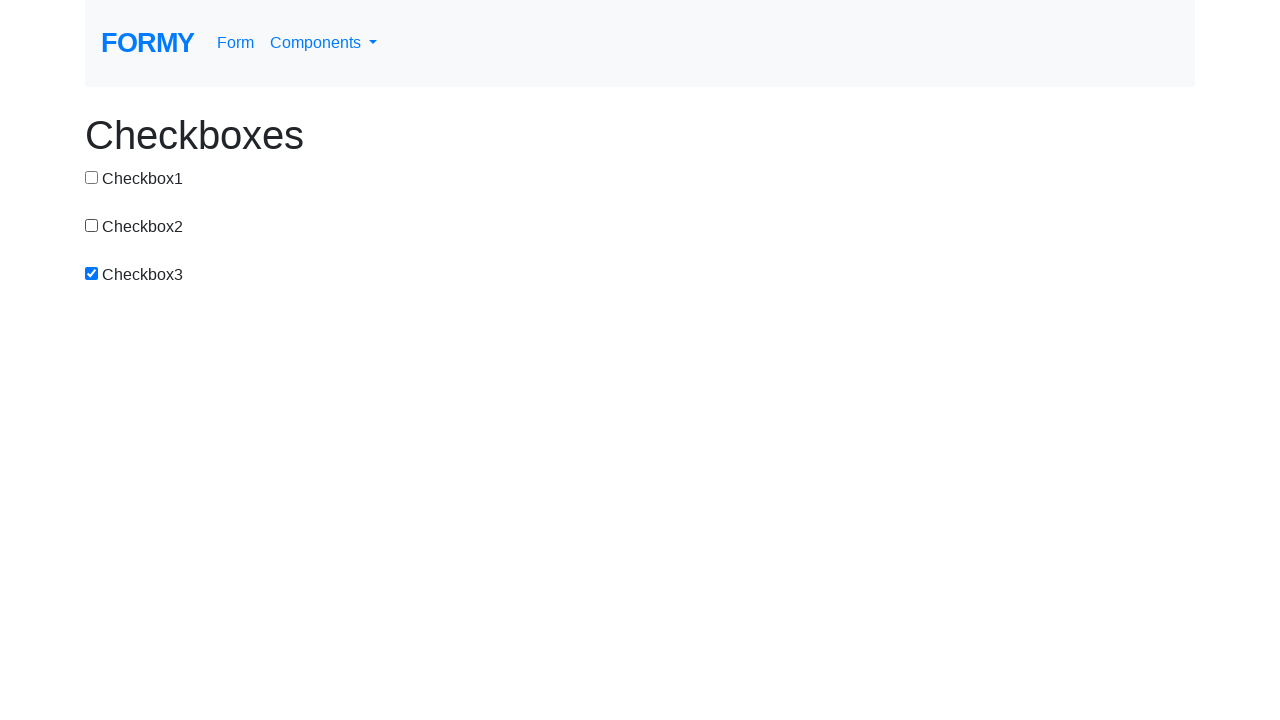

Clicked third checkbox to uncheck it at (92, 273) on xpath=//input[@id='checkbox-3']
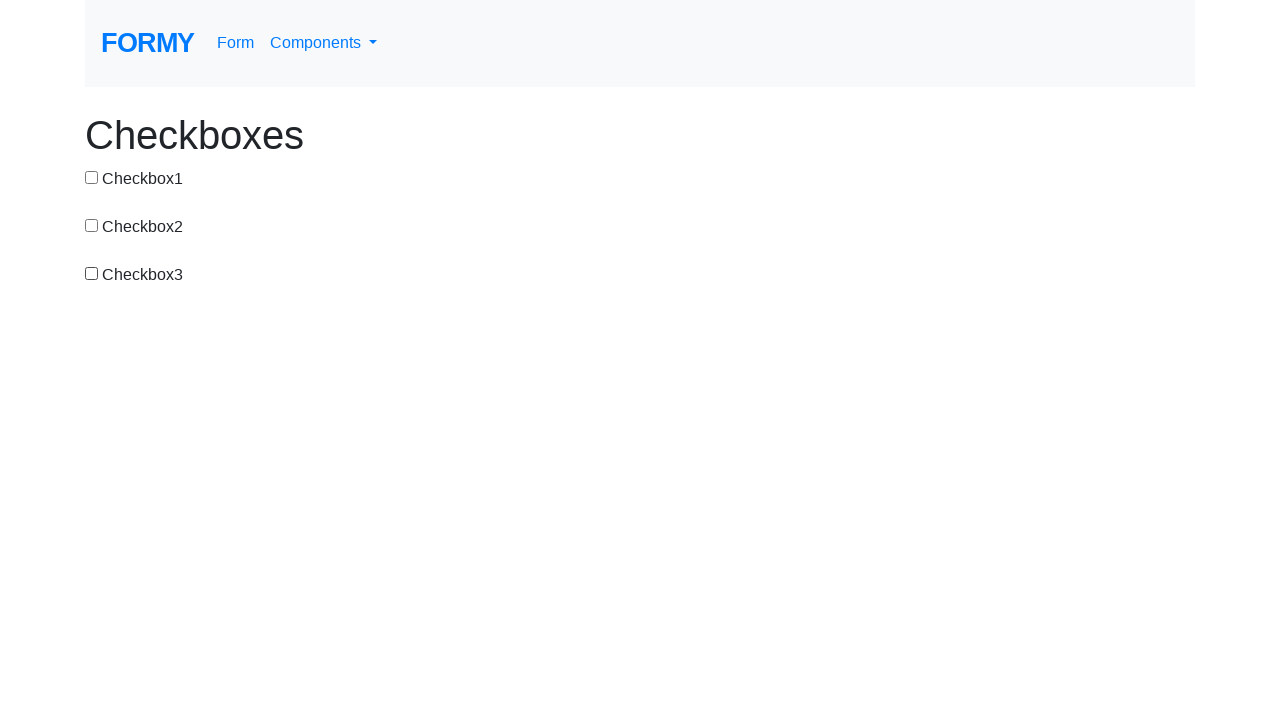

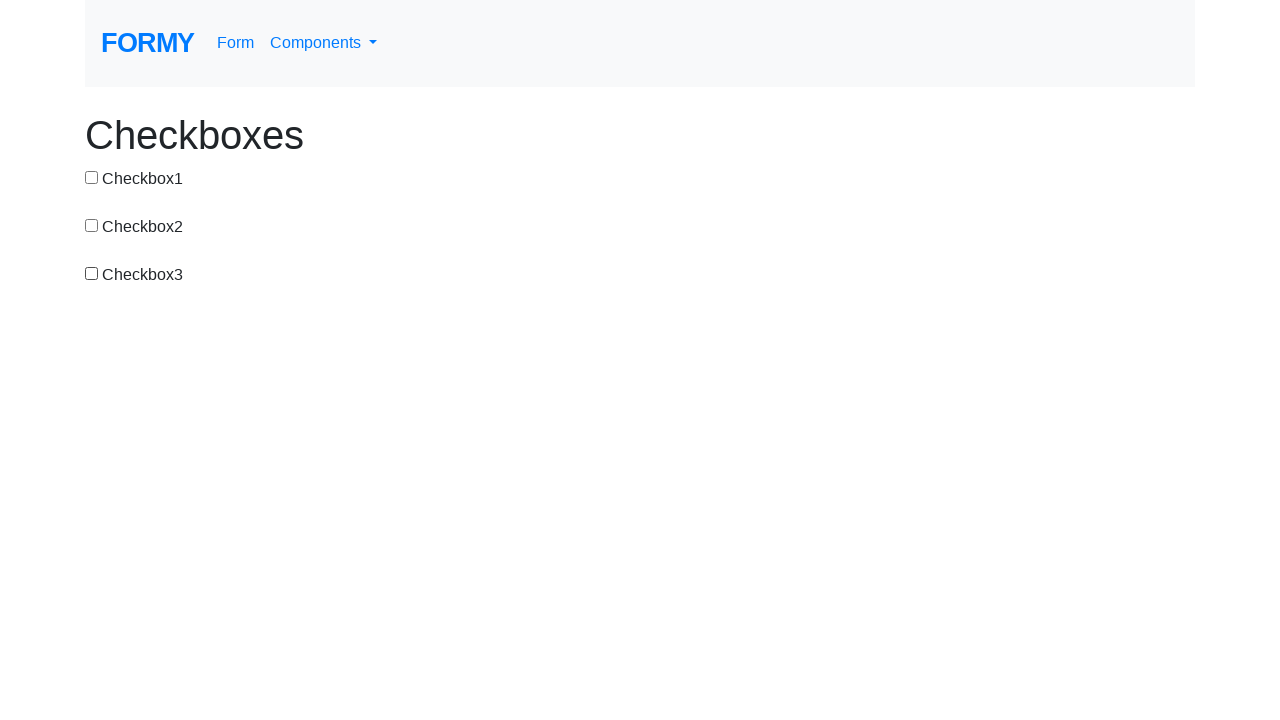